Tests window switching functionality by clicking a link that opens in a new window, extracting text from the new window, and using that text back in the original window

Starting URL: https://rahulshettyacademy.com/loginpagePractise/

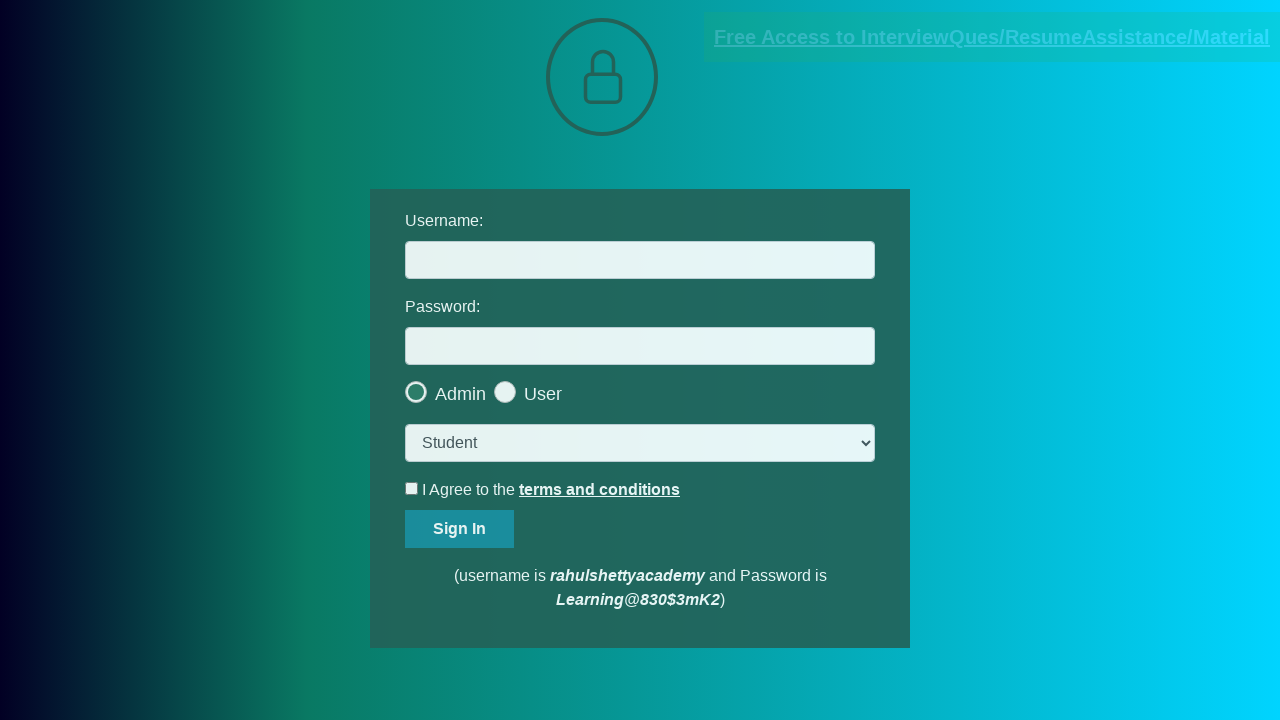

Clicked blinking text link to open new window at (992, 37) on xpath=//*[@class='blinkingText']
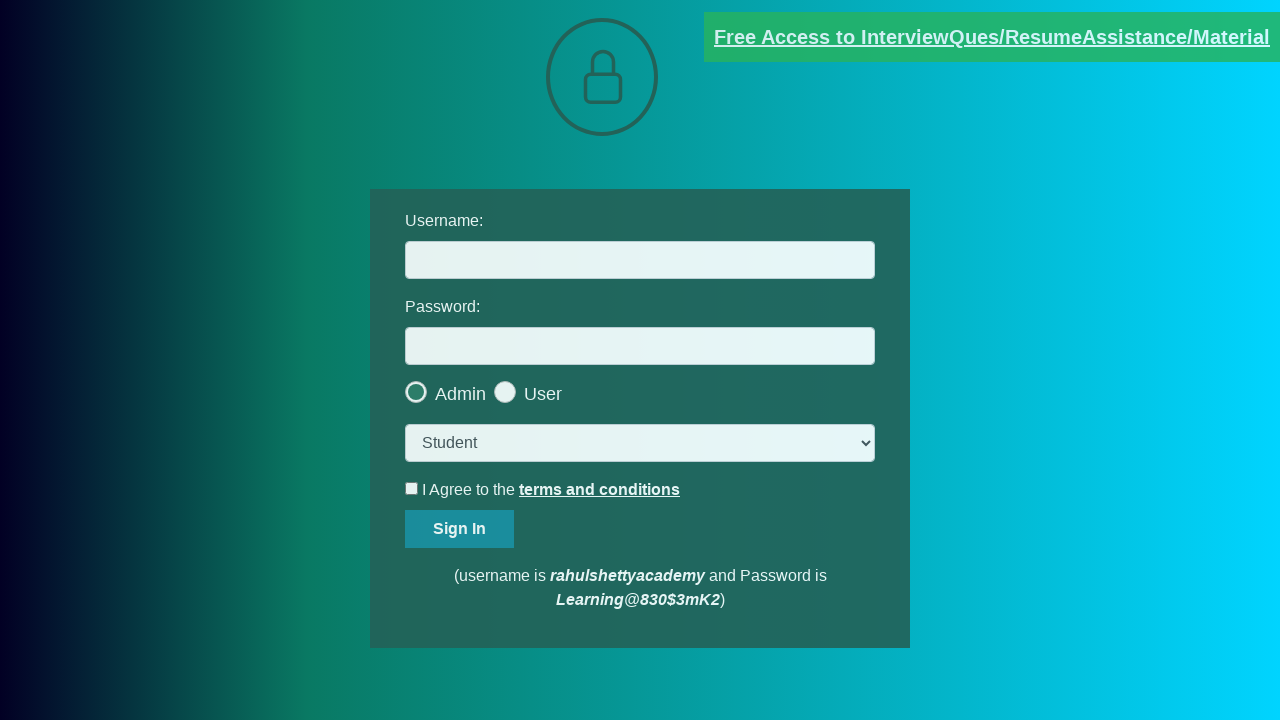

New window opened and captured
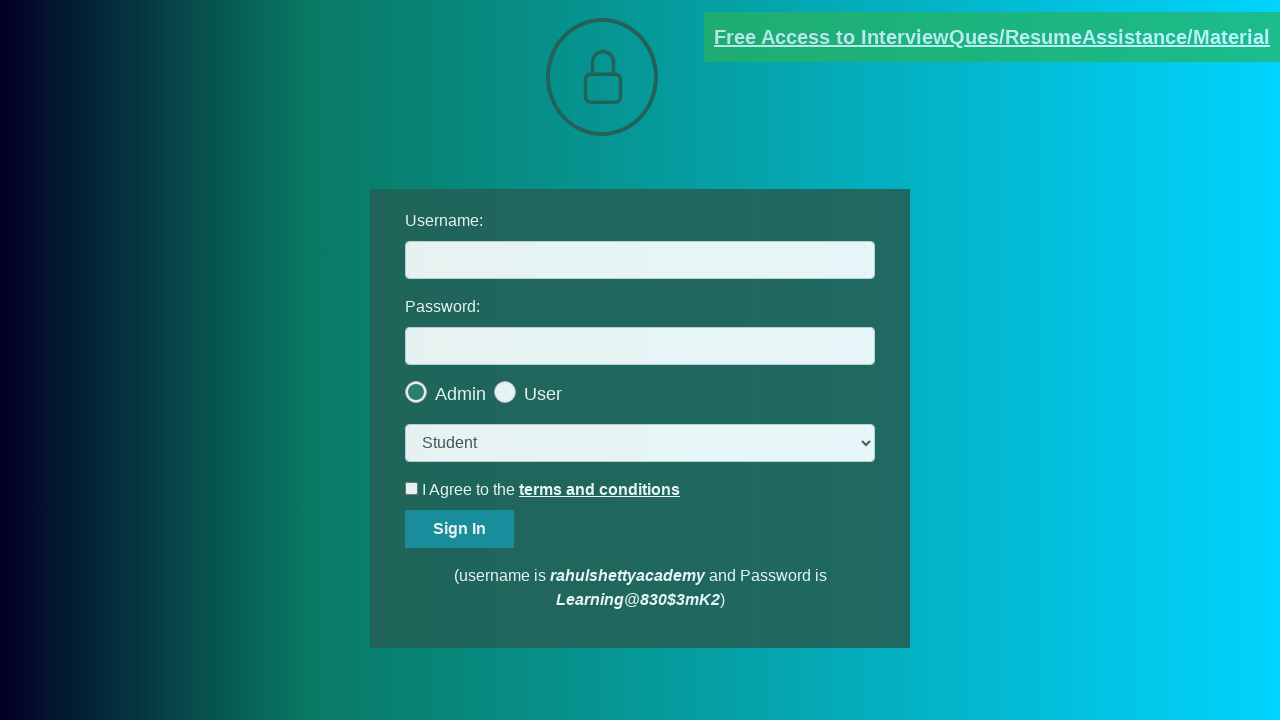

Extracted text content from new window: email information located
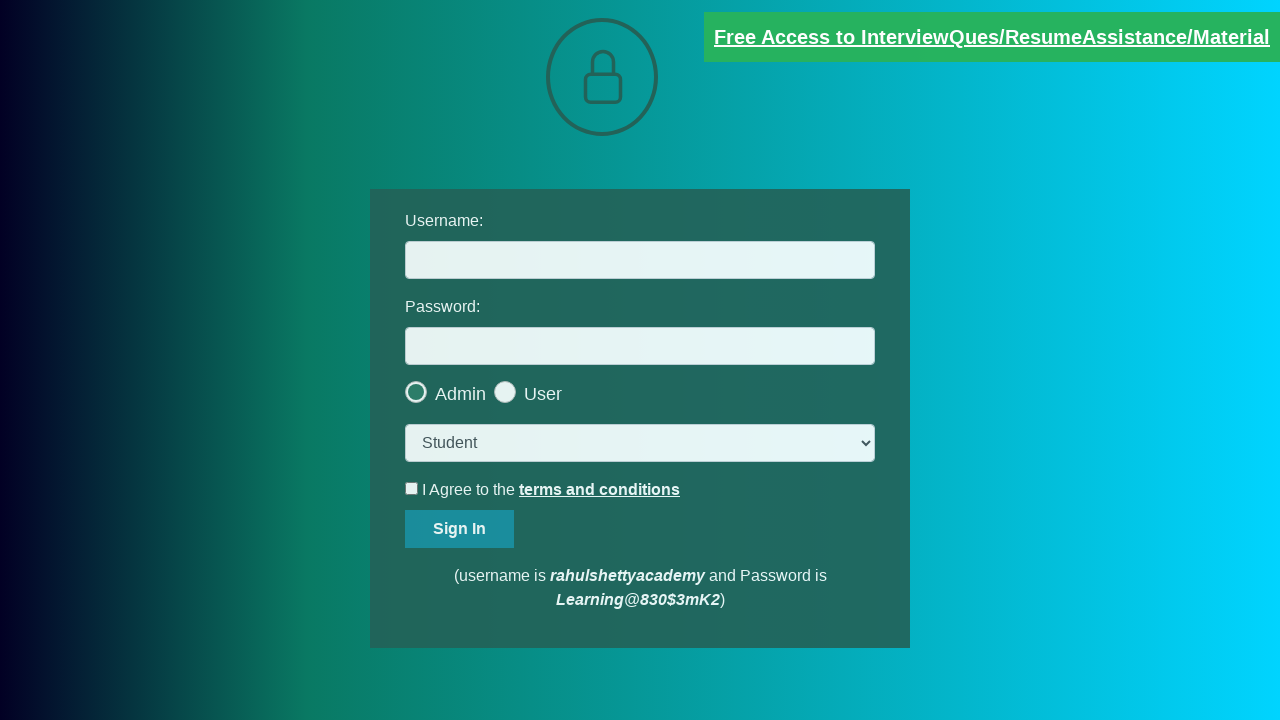

Parsed email address from text content: mentor@rahulshettyacademy.com
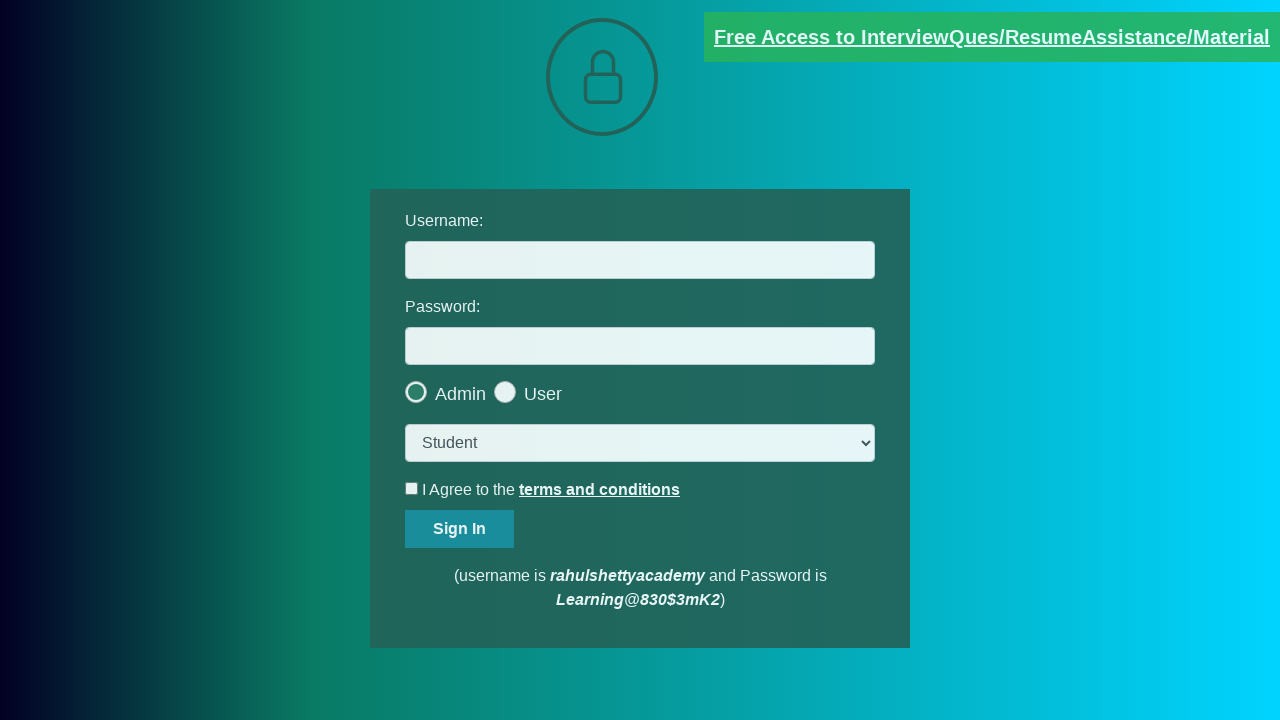

Filled username field with extracted email: mentor@rahulshettyacademy.com on xpath=//*[@id='username']
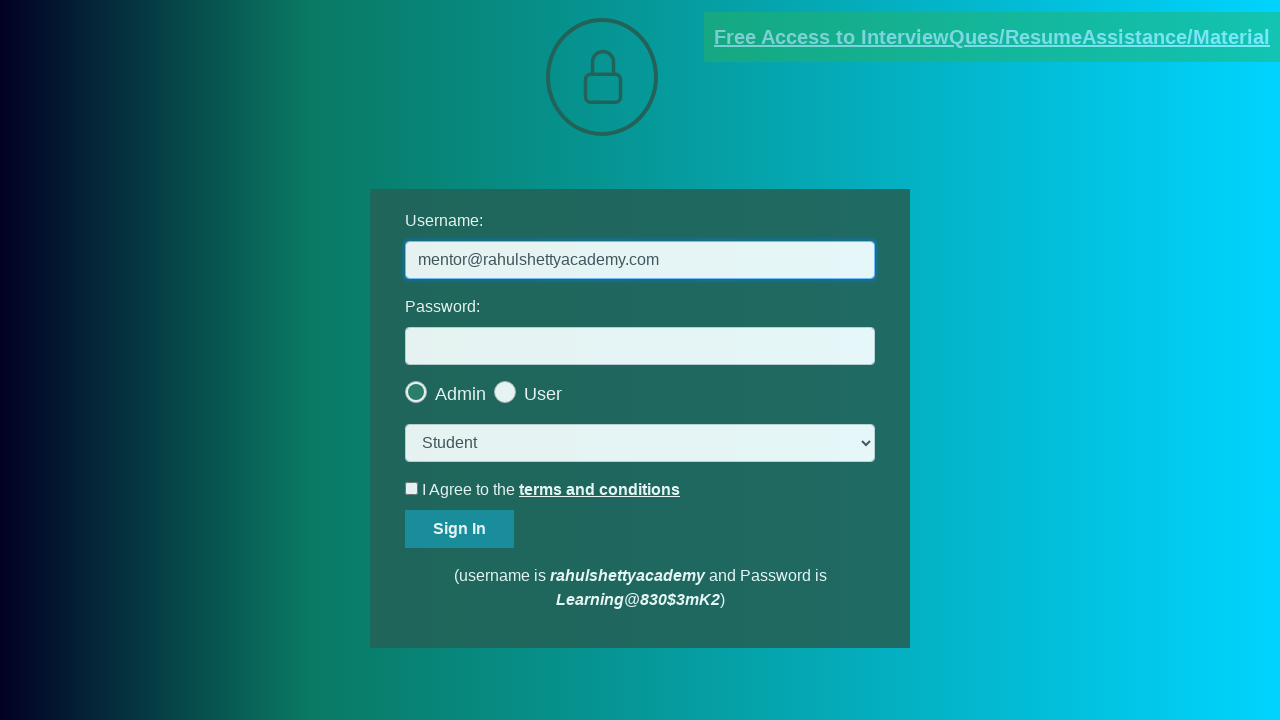

Closed new window, returned to original window
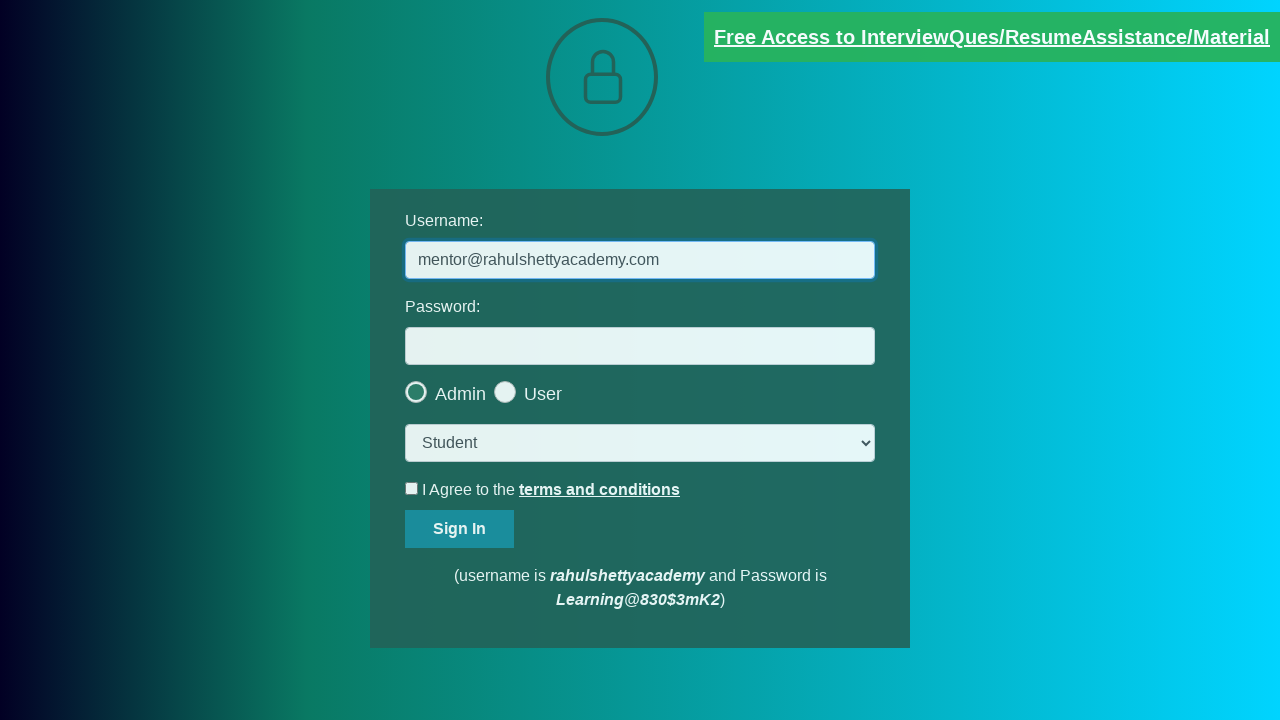

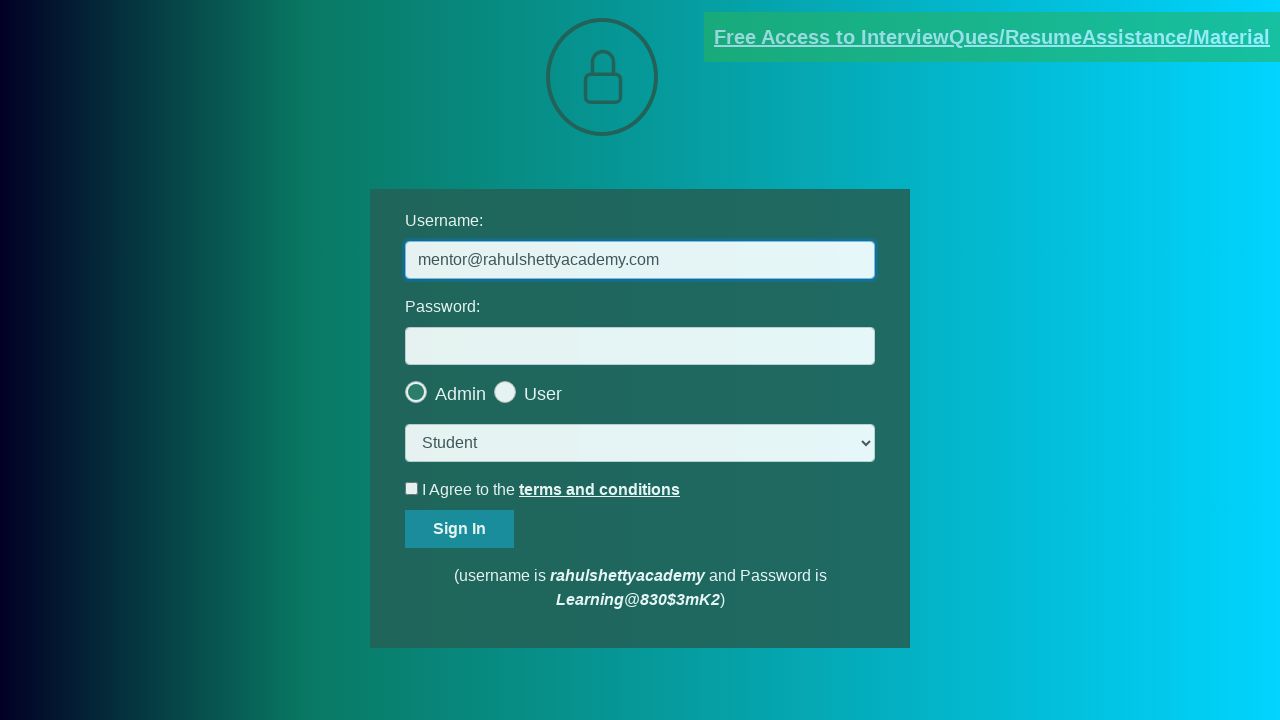